Tests drag and drop functionality on the jQuery UI demo page by dragging an element onto a droppable target and verifying the drop was successful

Starting URL: http://jqueryui.com/droppable

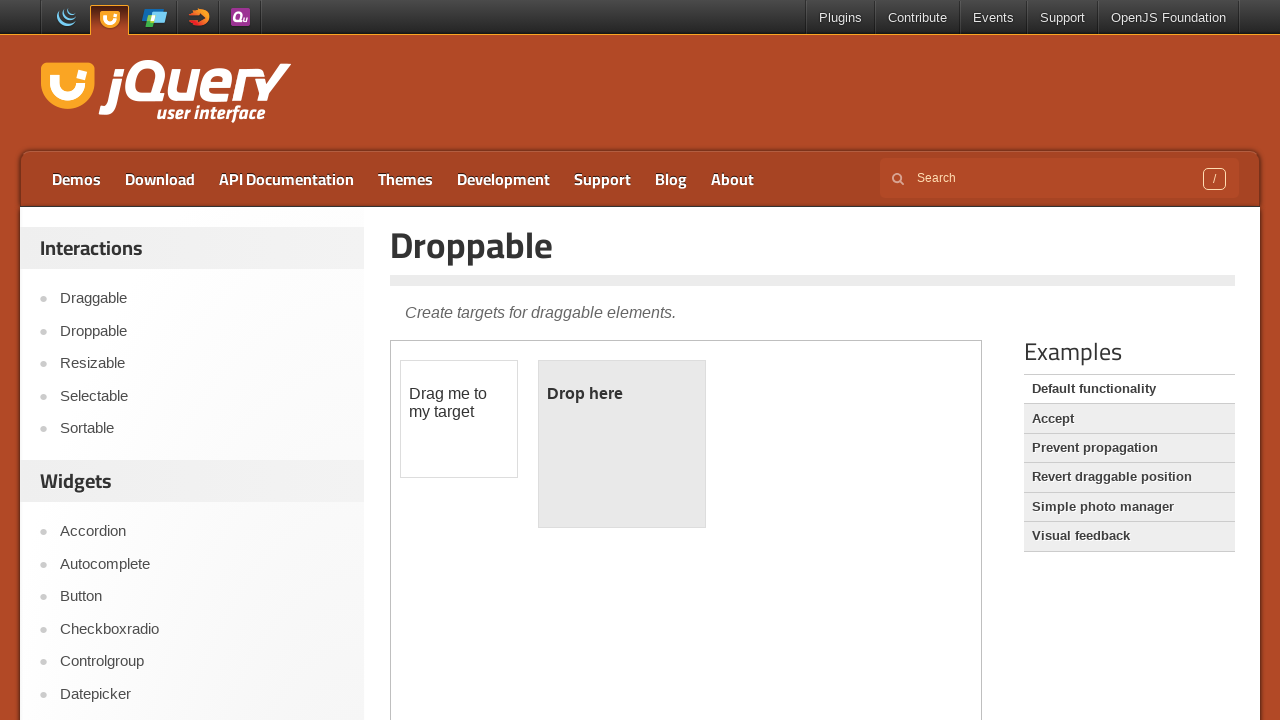

Navigated to jQuery UI droppable demo page
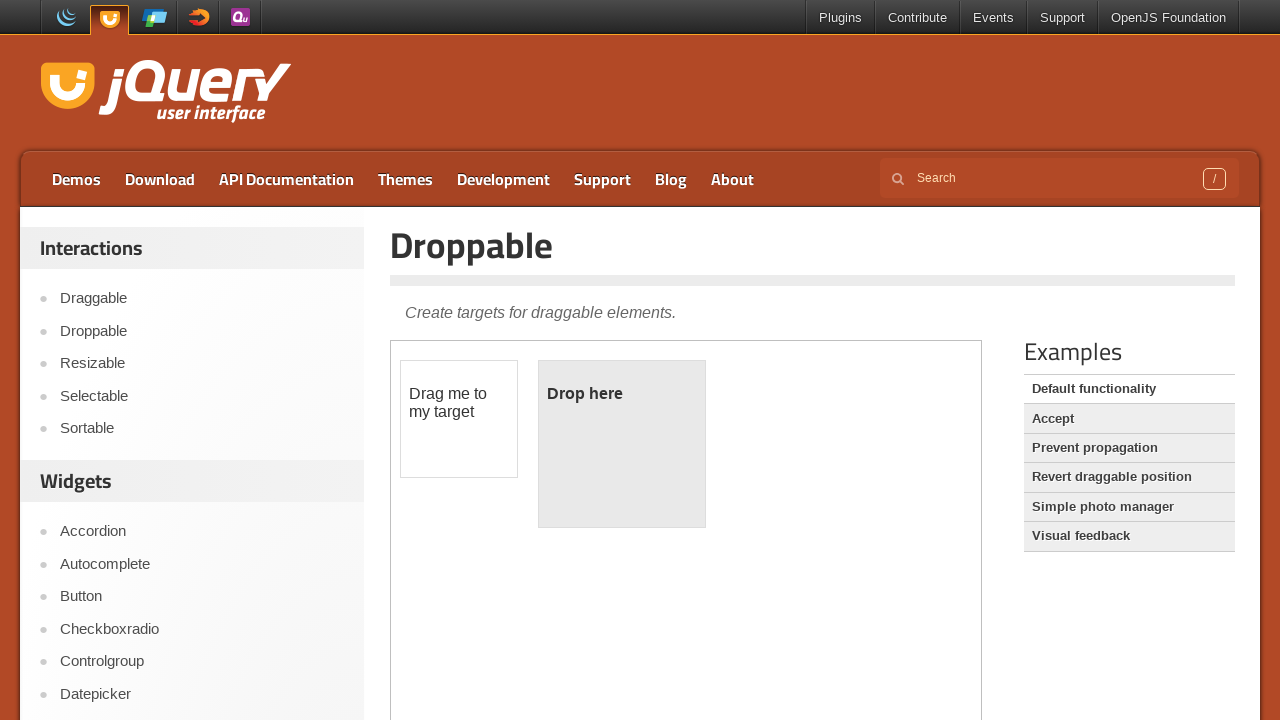

Located and switched to demo iframe
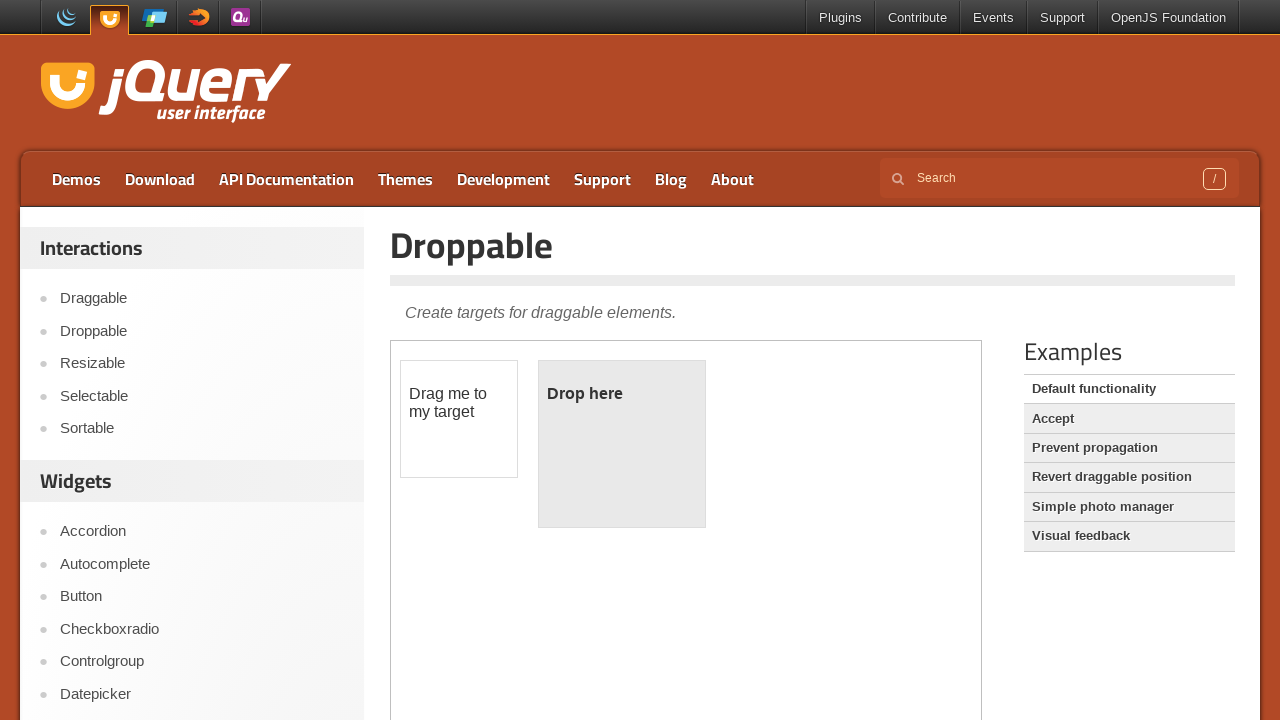

Located draggable element with ID 'draggable'
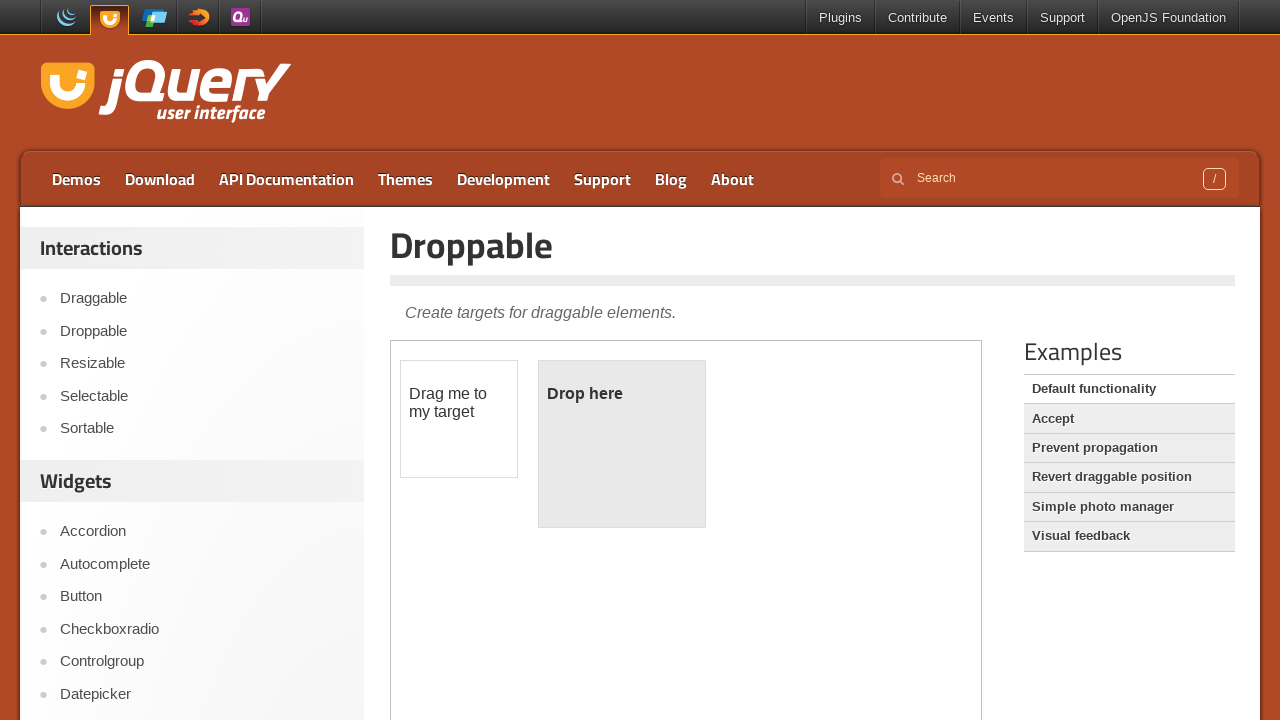

Located droppable target element with ID 'droppable'
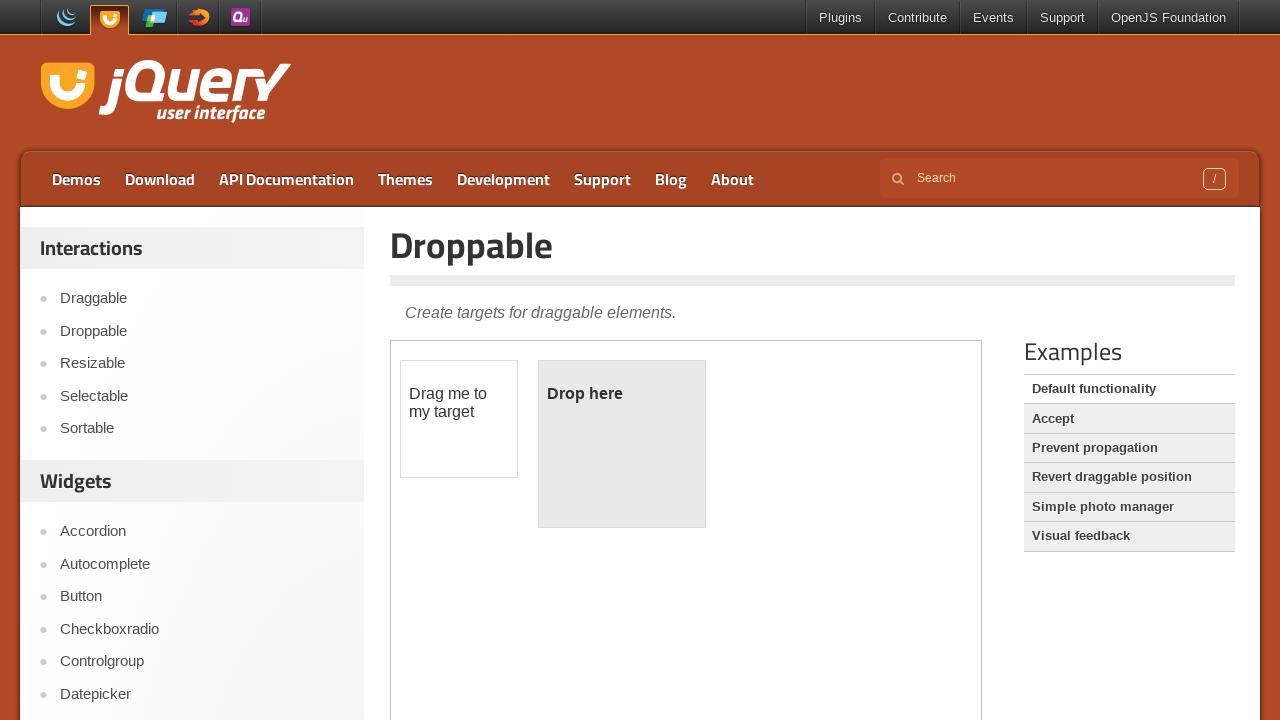

Dragged element onto droppable target at (622, 444)
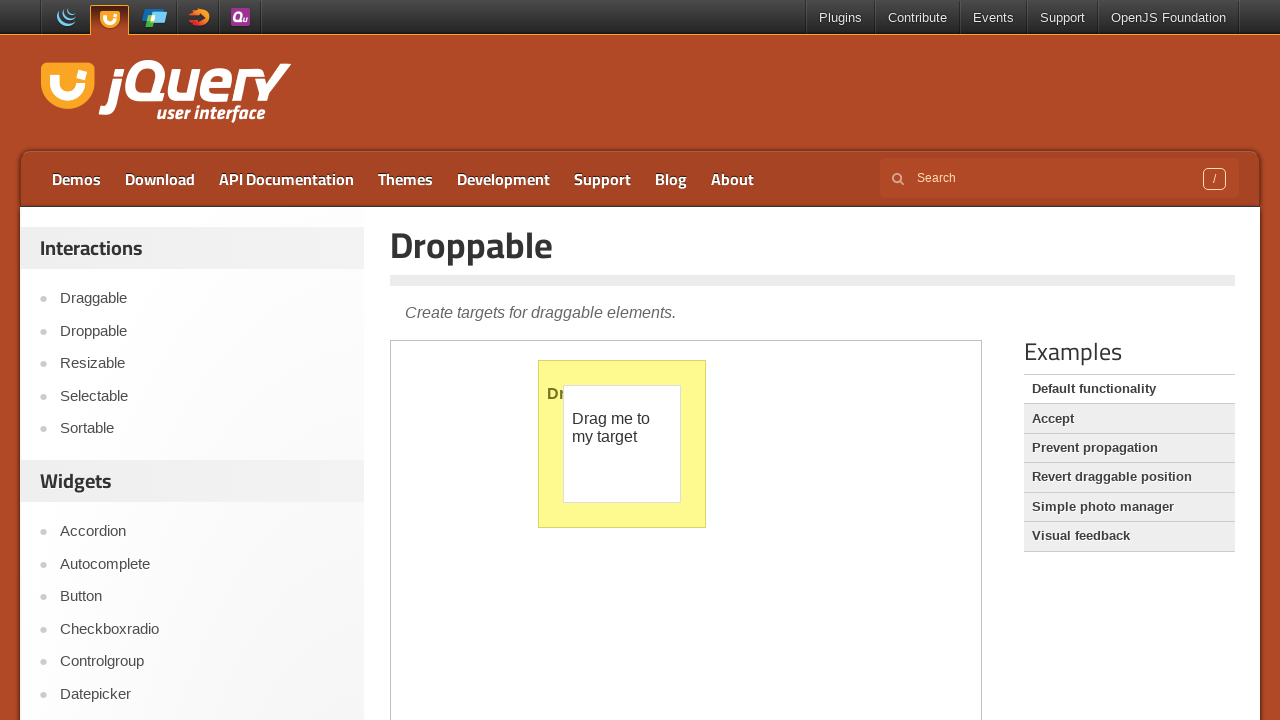

Verified drop was successful - droppable element displays 'Dropped!' text
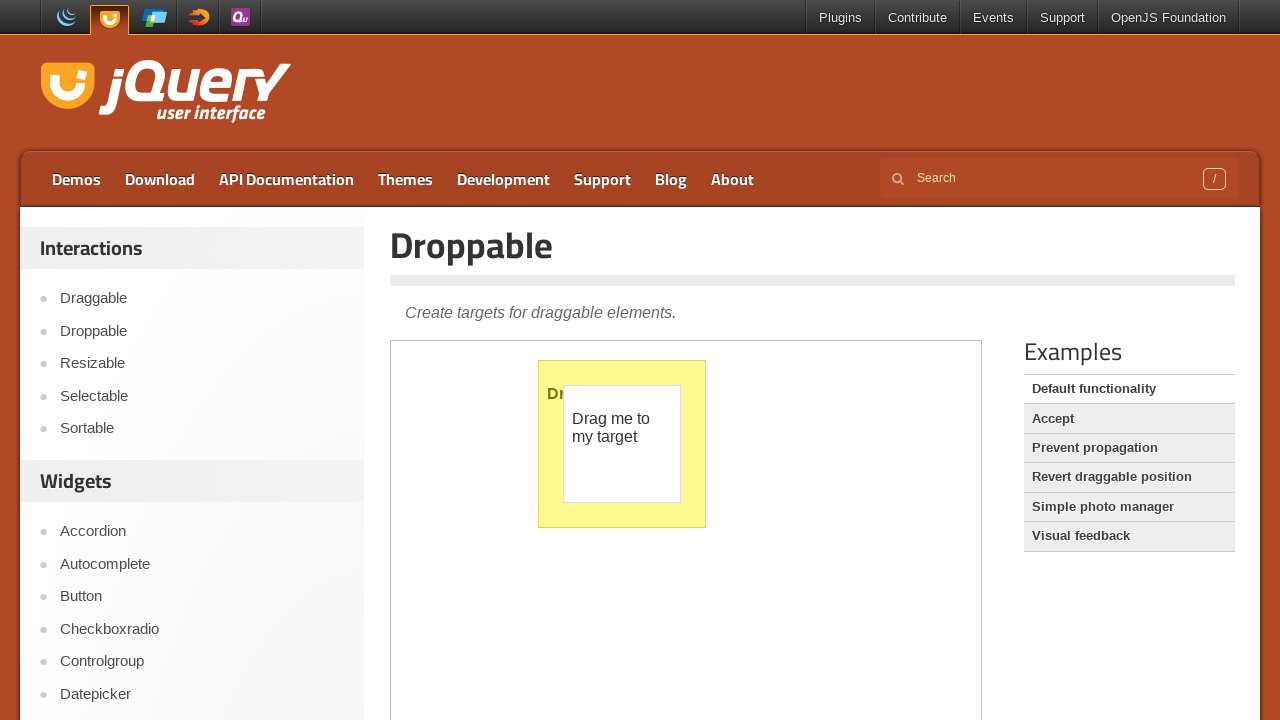

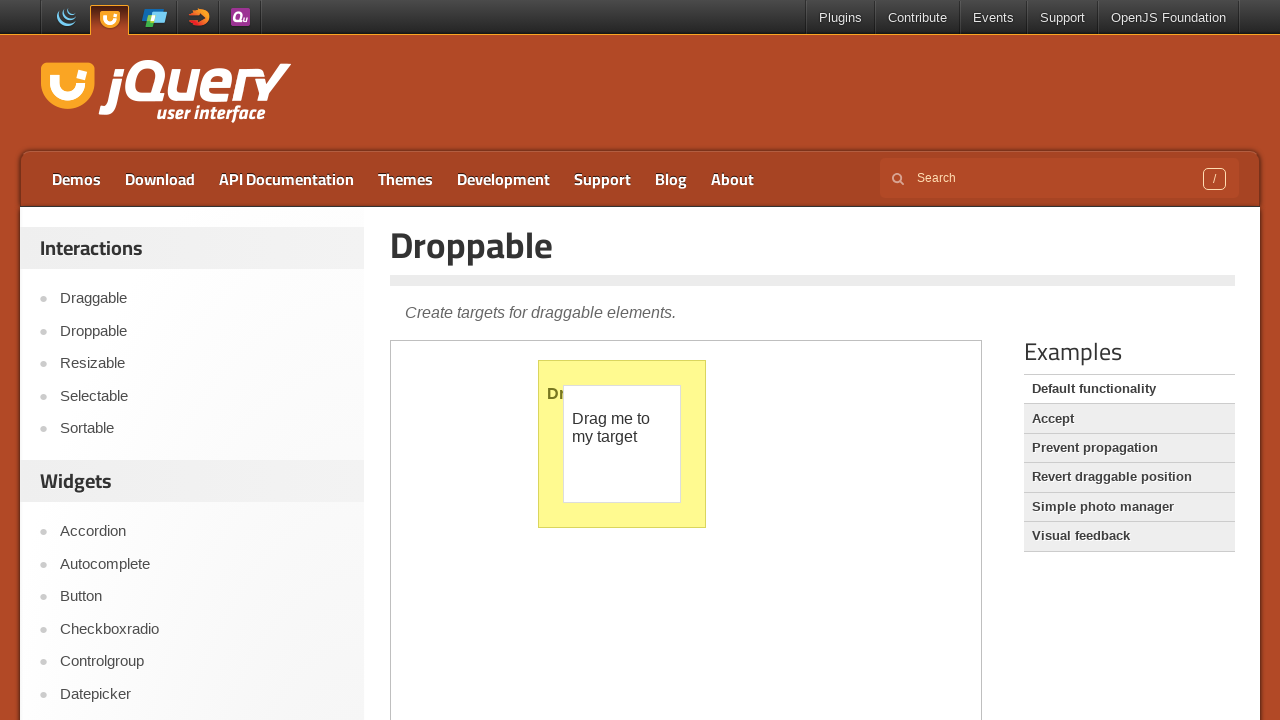